Tests a text box form by filling in full name, email, current address, and permanent address fields, then submitting the form and verifying the output contains the entered name

Starting URL: https://demoqa.com/text-box

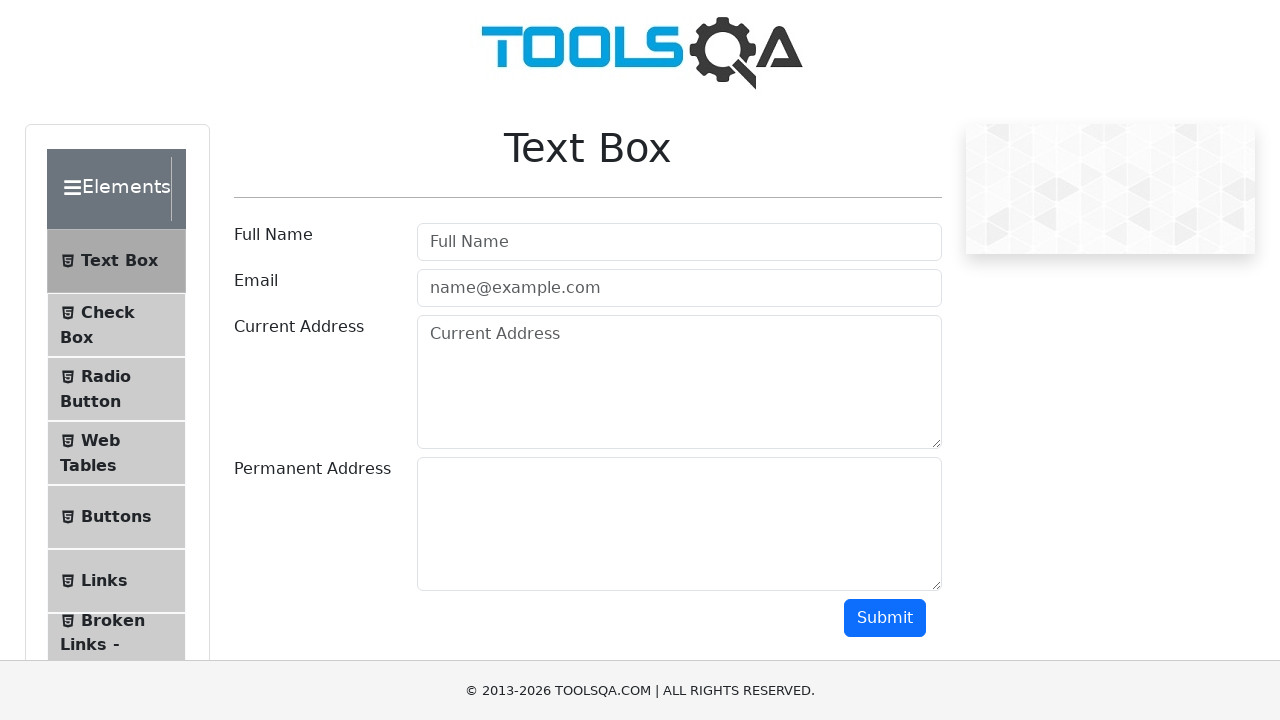

Filled full name field with 'Marcus Rivera' on input[id^='userN']
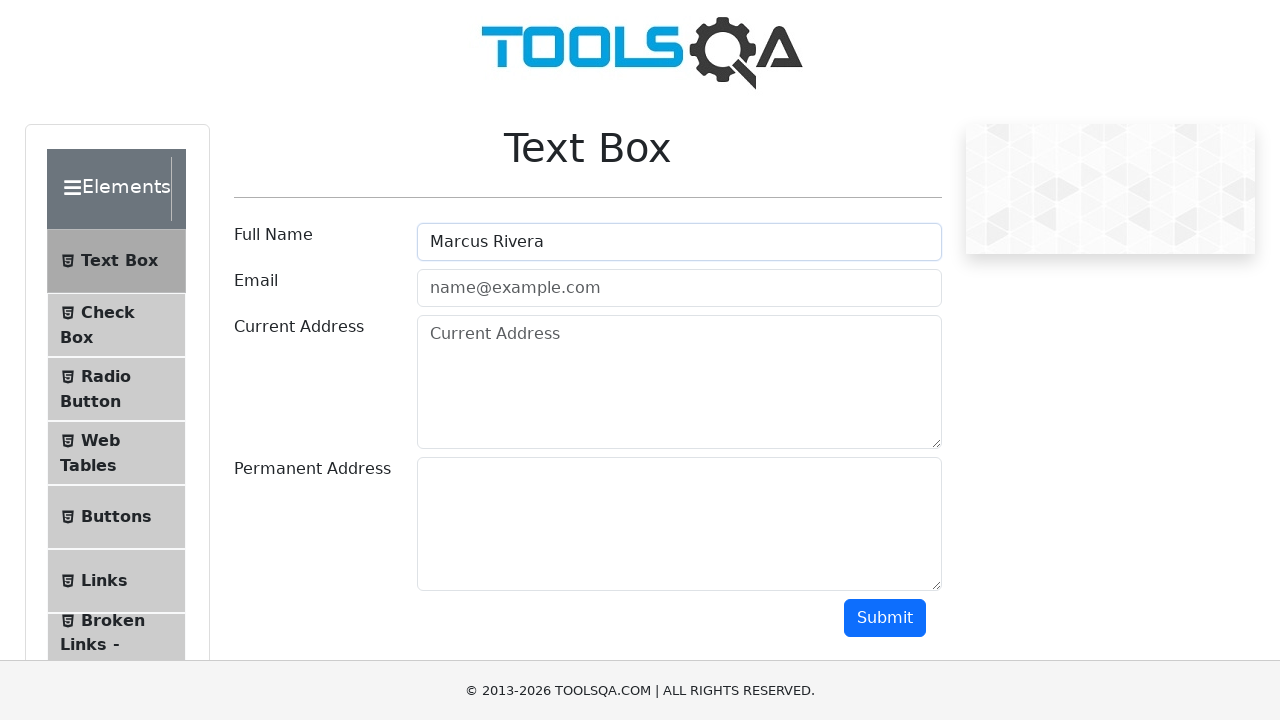

Filled email field with 'marcus.rivera@testmail.com' on input#userEmail[type='email']
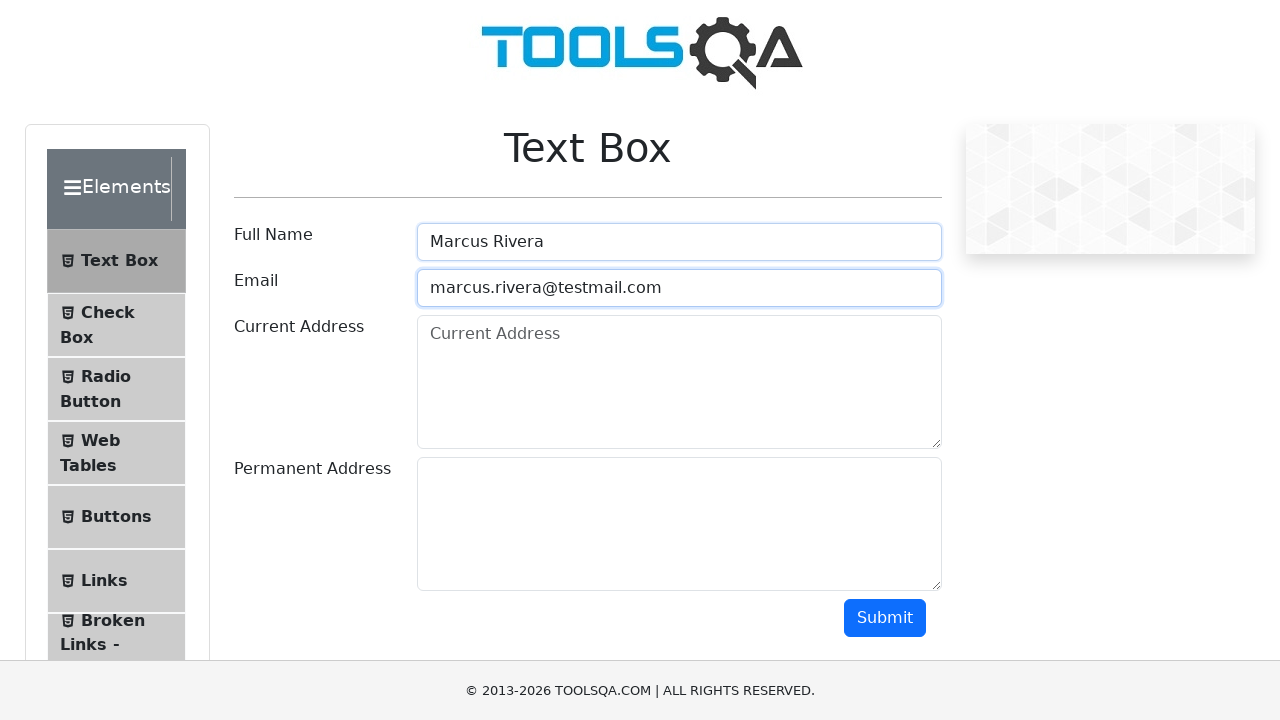

Filled current address field with '123 Main Street, Austin' on textarea#currentAddress
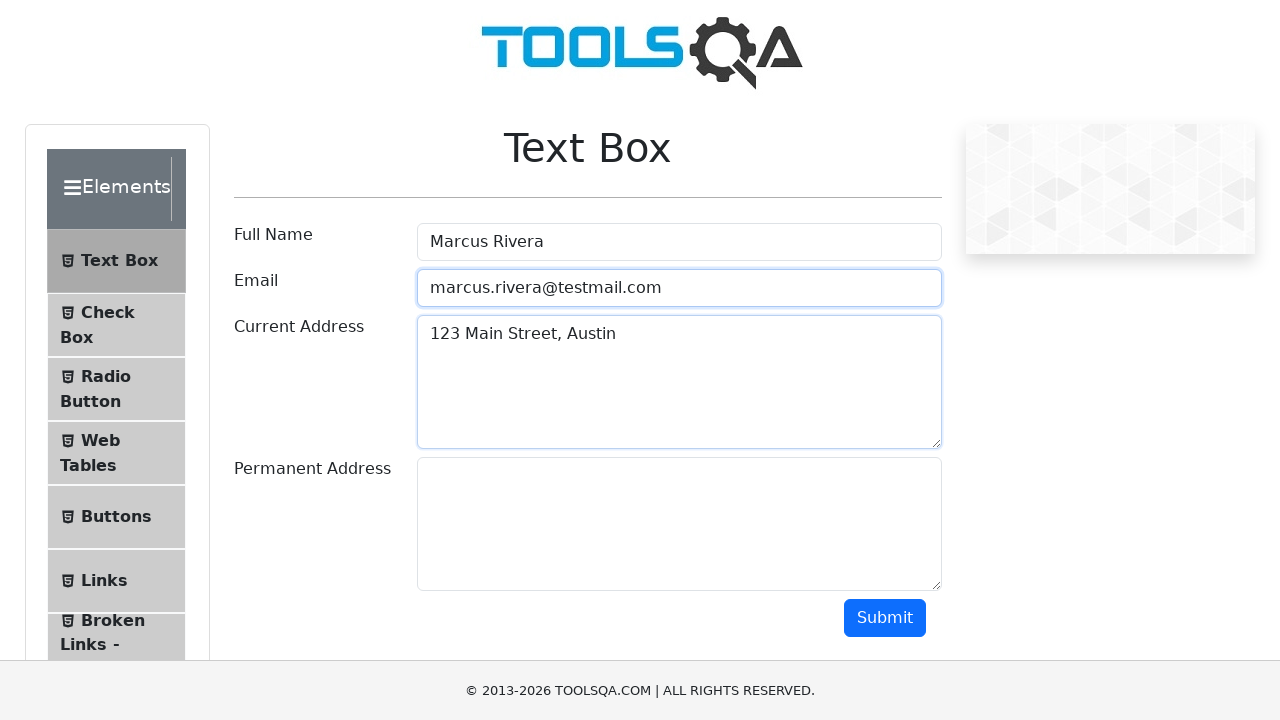

Filled permanent address field with '456 Oak Avenue, Houston' on textarea#permanentAddress
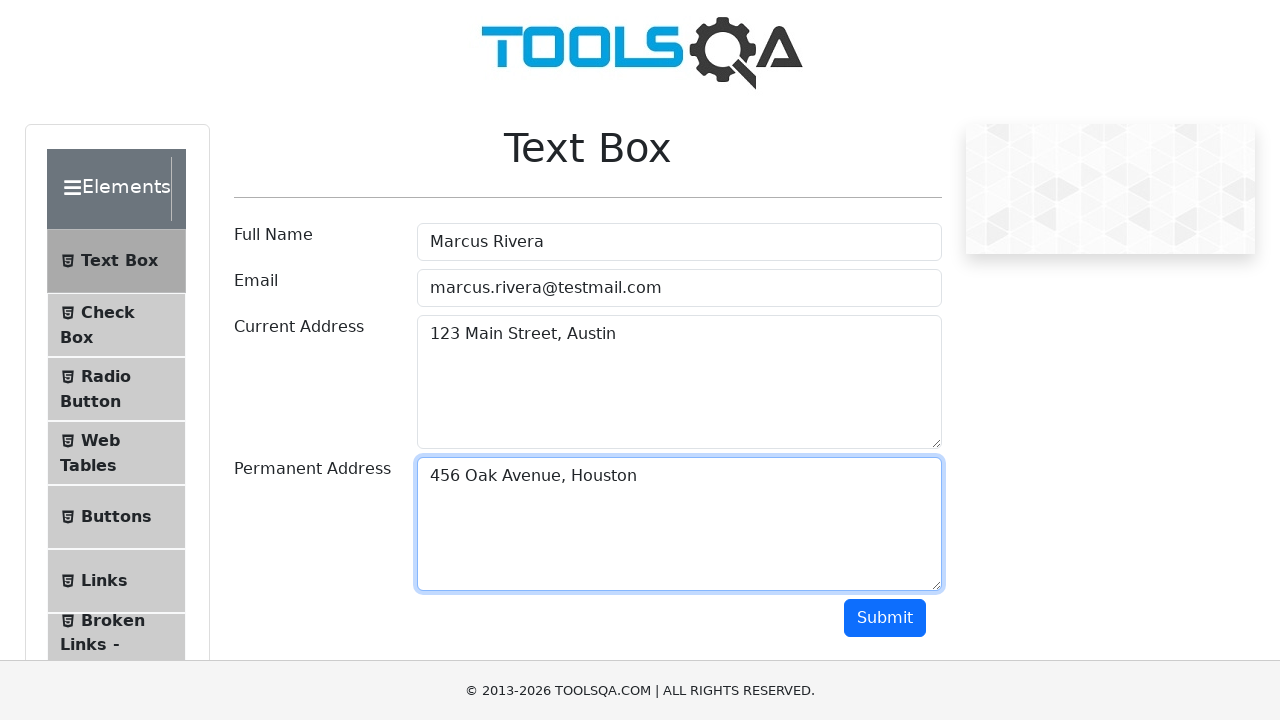

Clicked submit button to submit the form at (885, 618) on button#submit
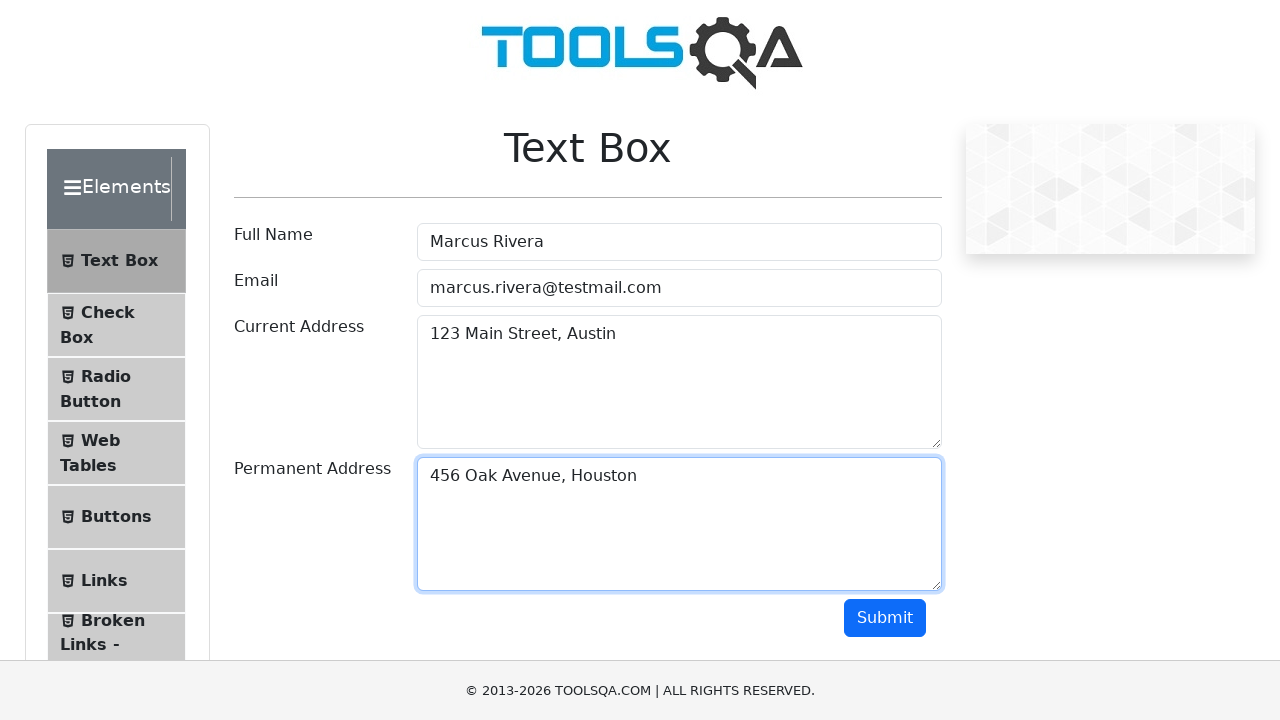

Output section loaded after form submission
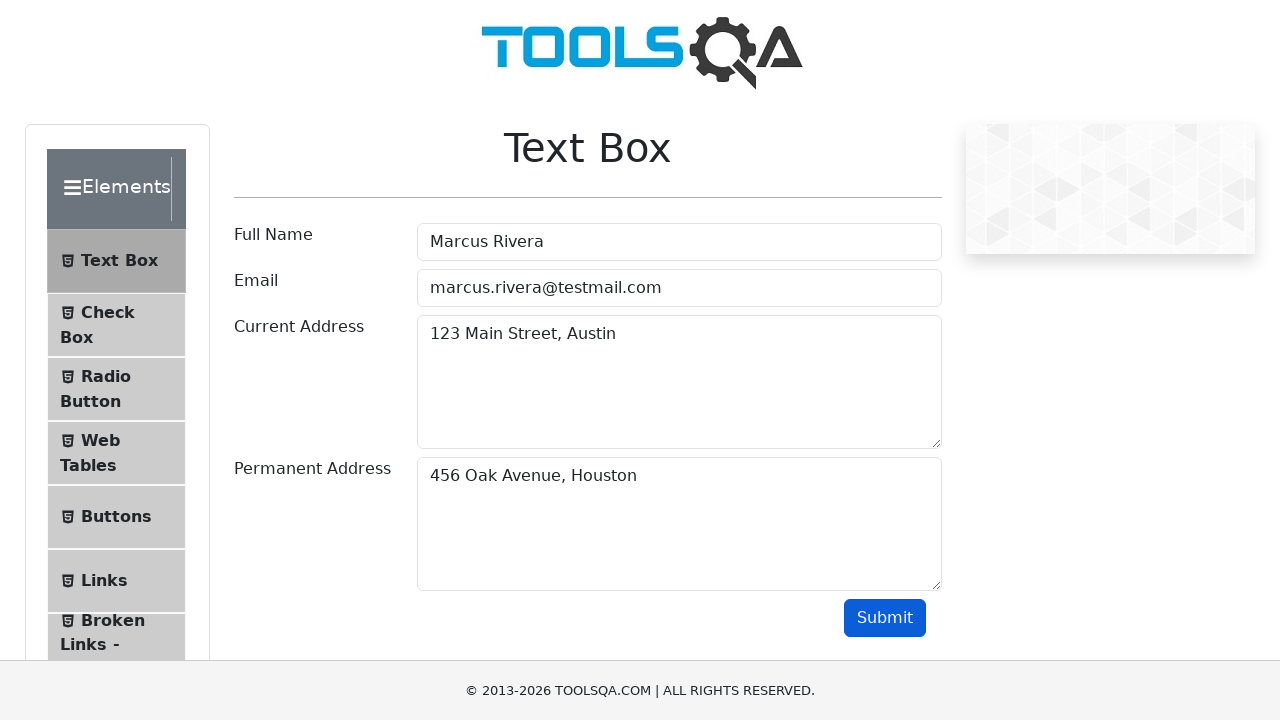

Retrieved name from output section
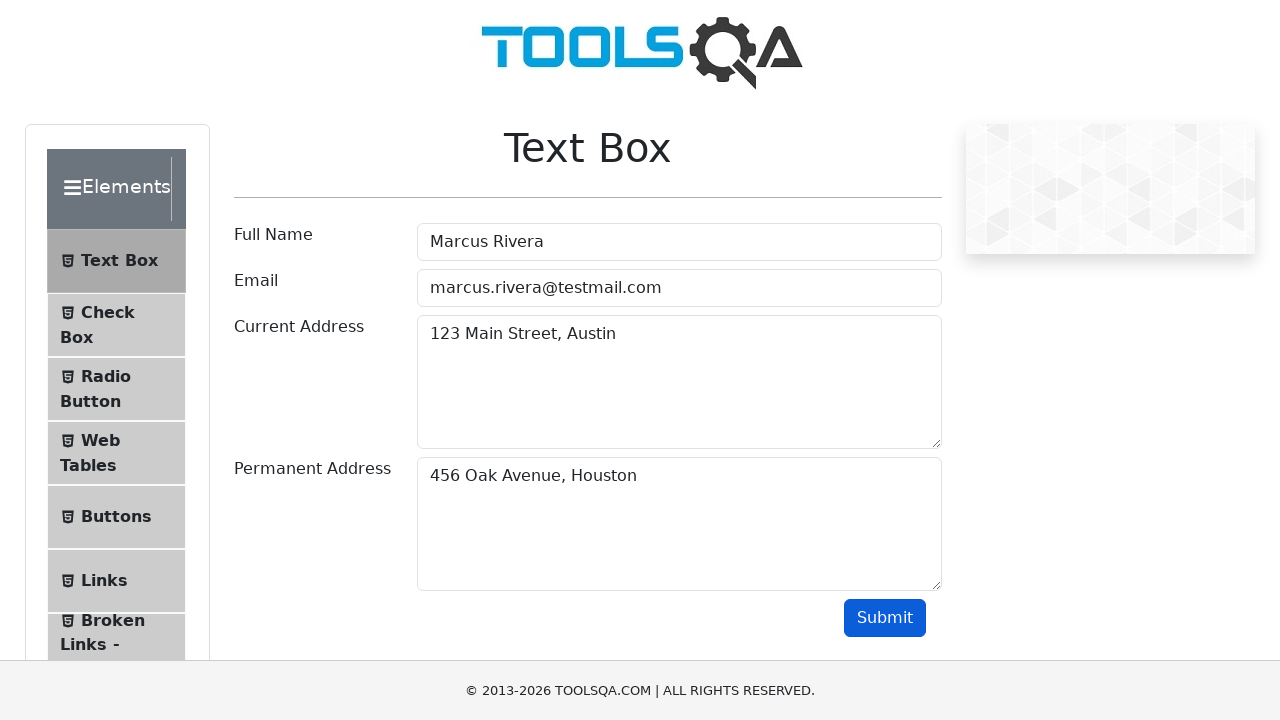

Verified that 'Marcus Rivera' is present in the output
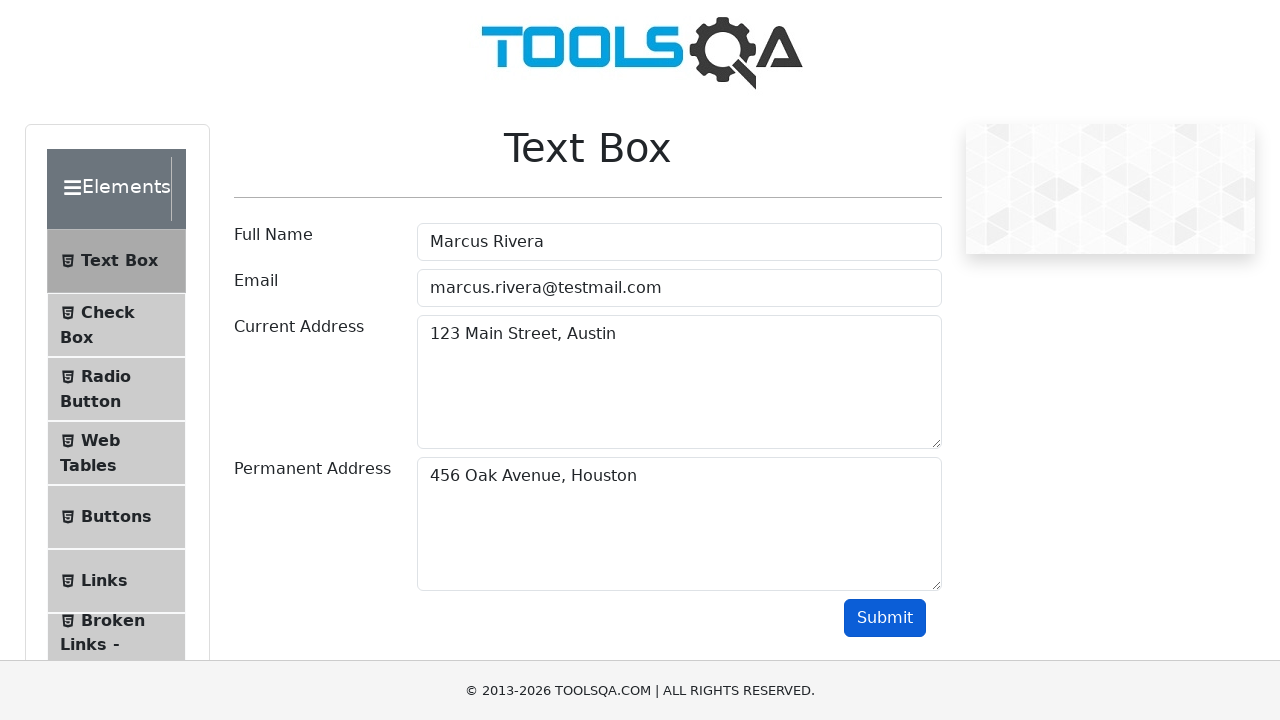

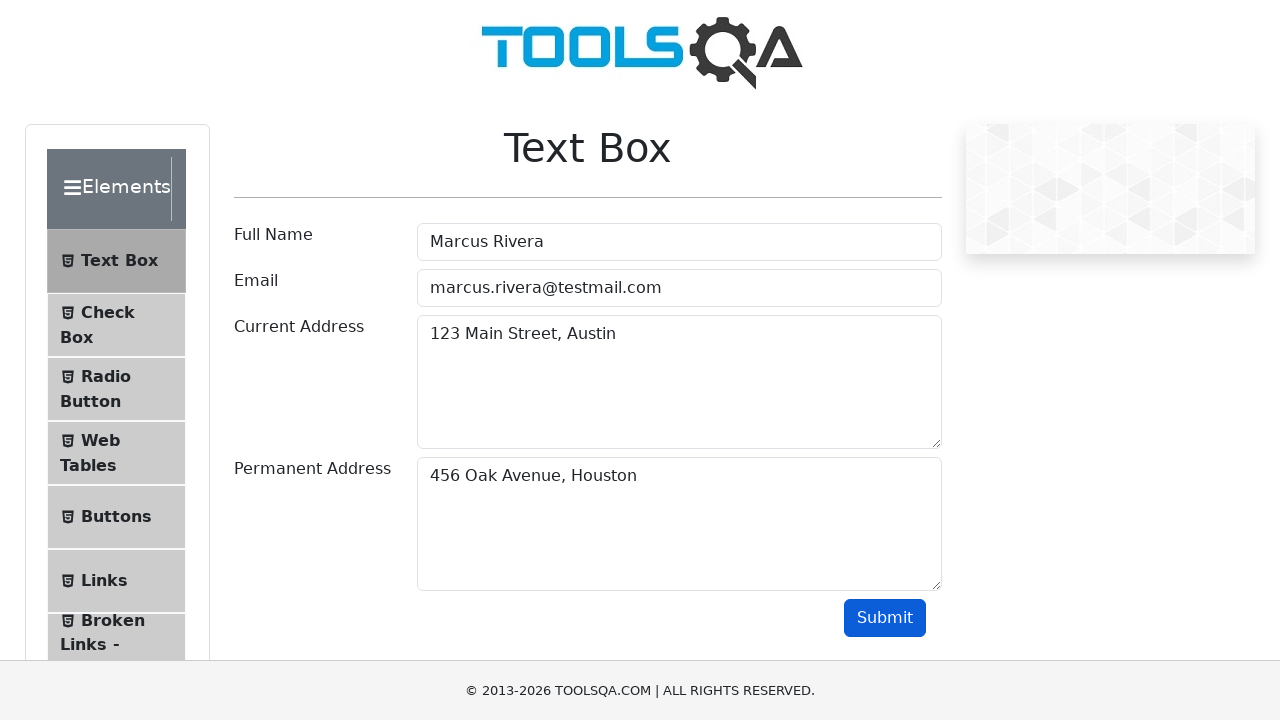